Tests that payment partner logos are displayed on the page

Starting URL: https://mts.by

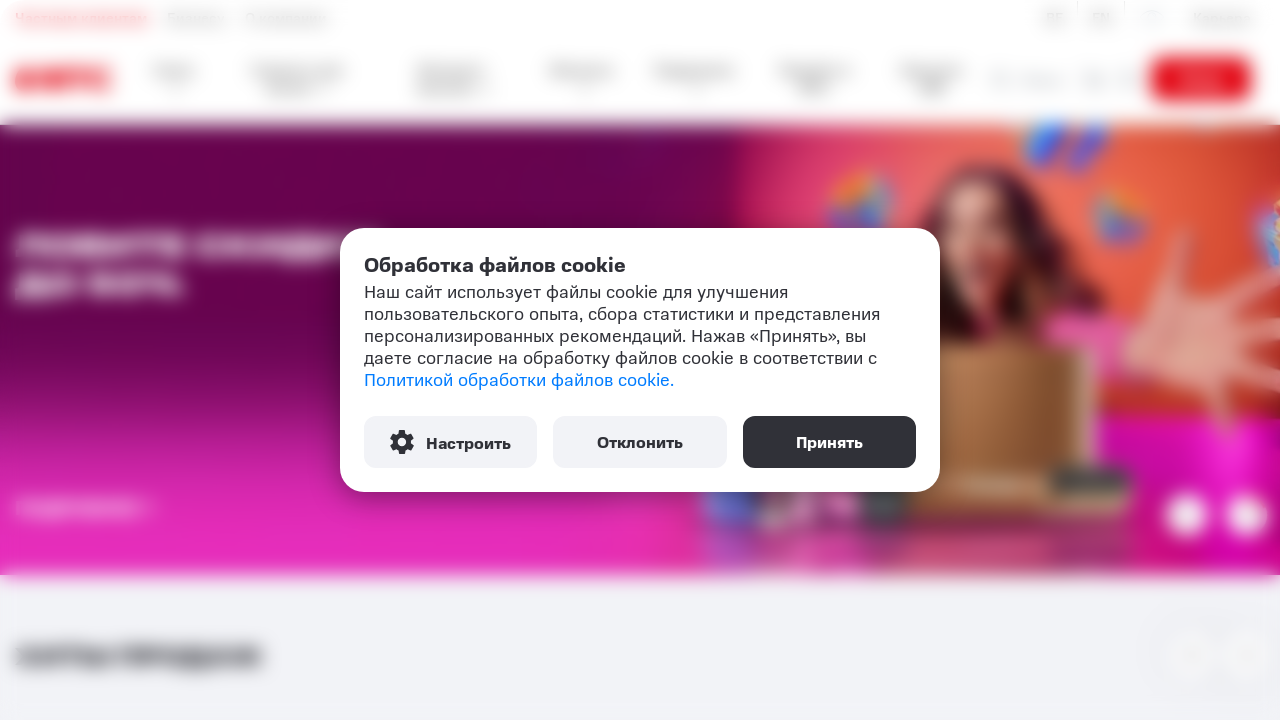

Waited for first payment partner logo to be visible
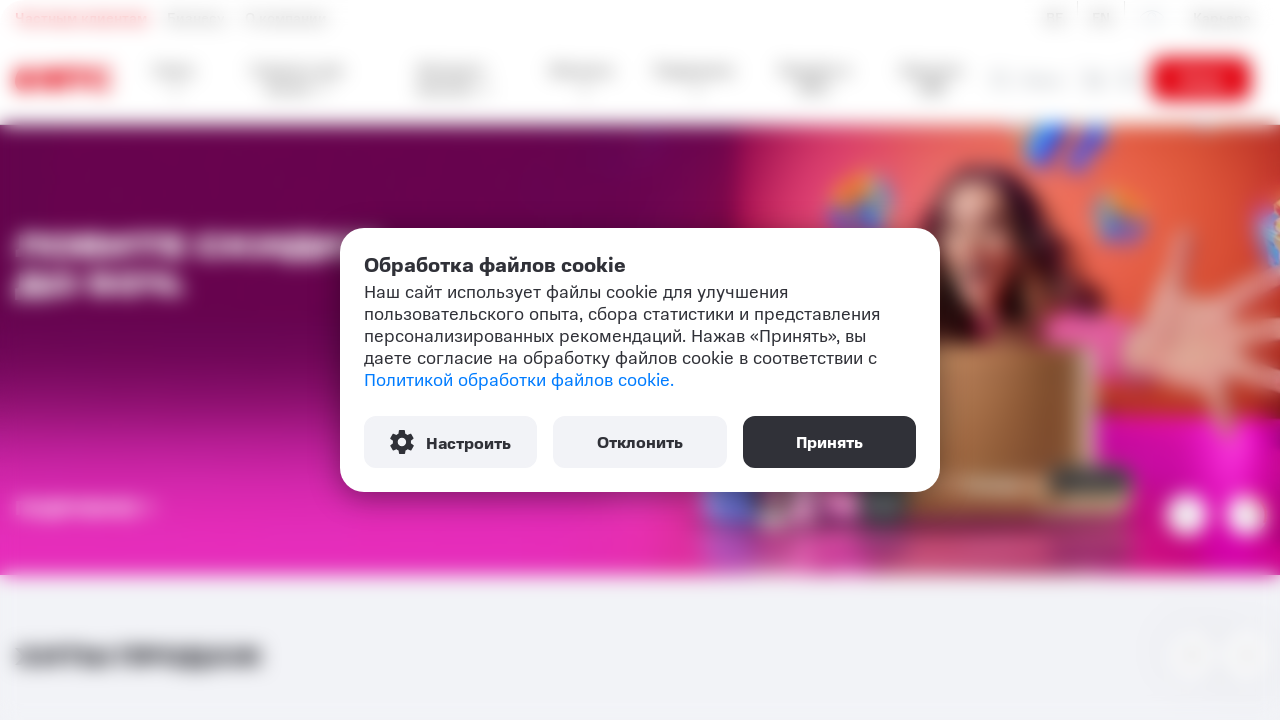

Found 5 payment partner logos on the page
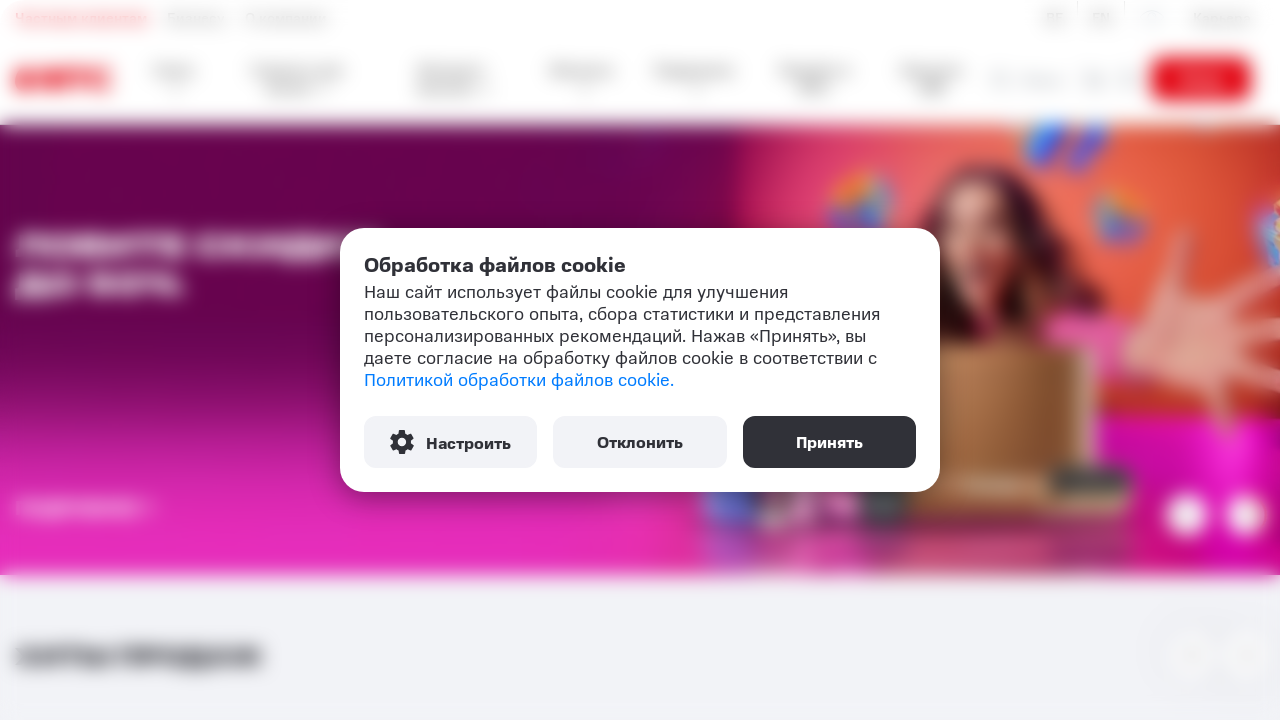

Verified payment partner logo 1 of 5 is visible
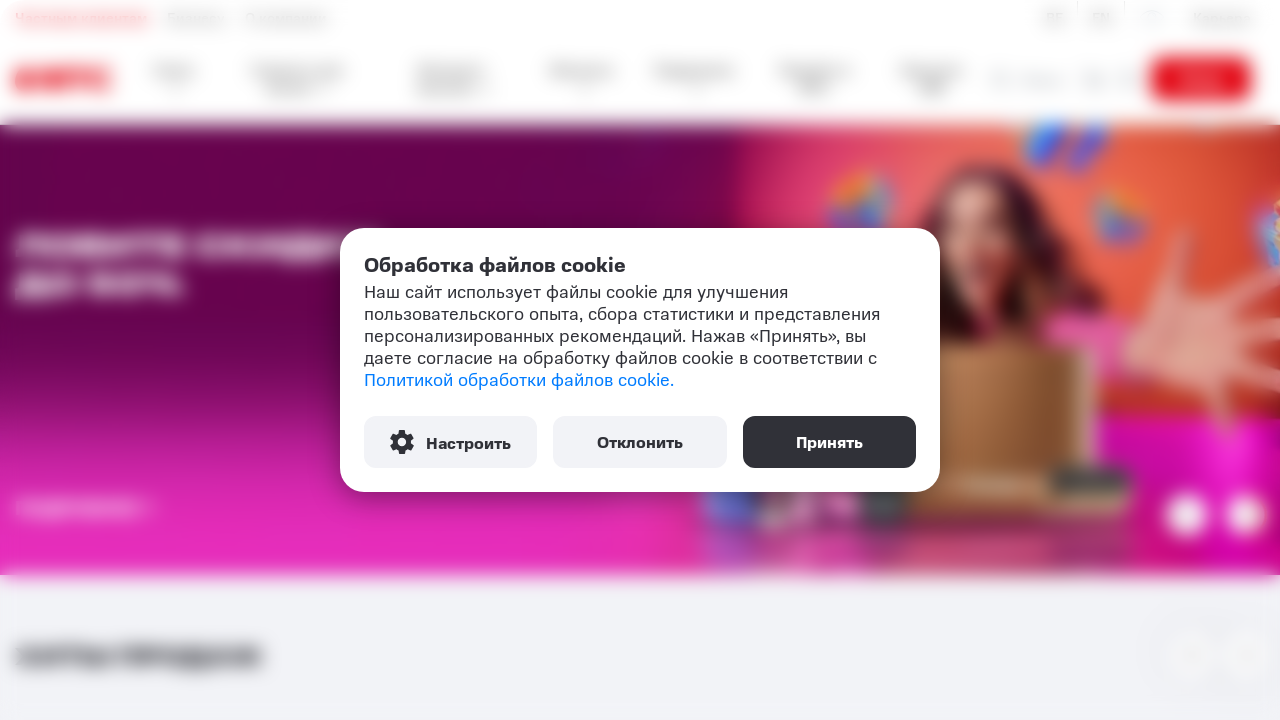

Verified payment partner logo 2 of 5 is visible
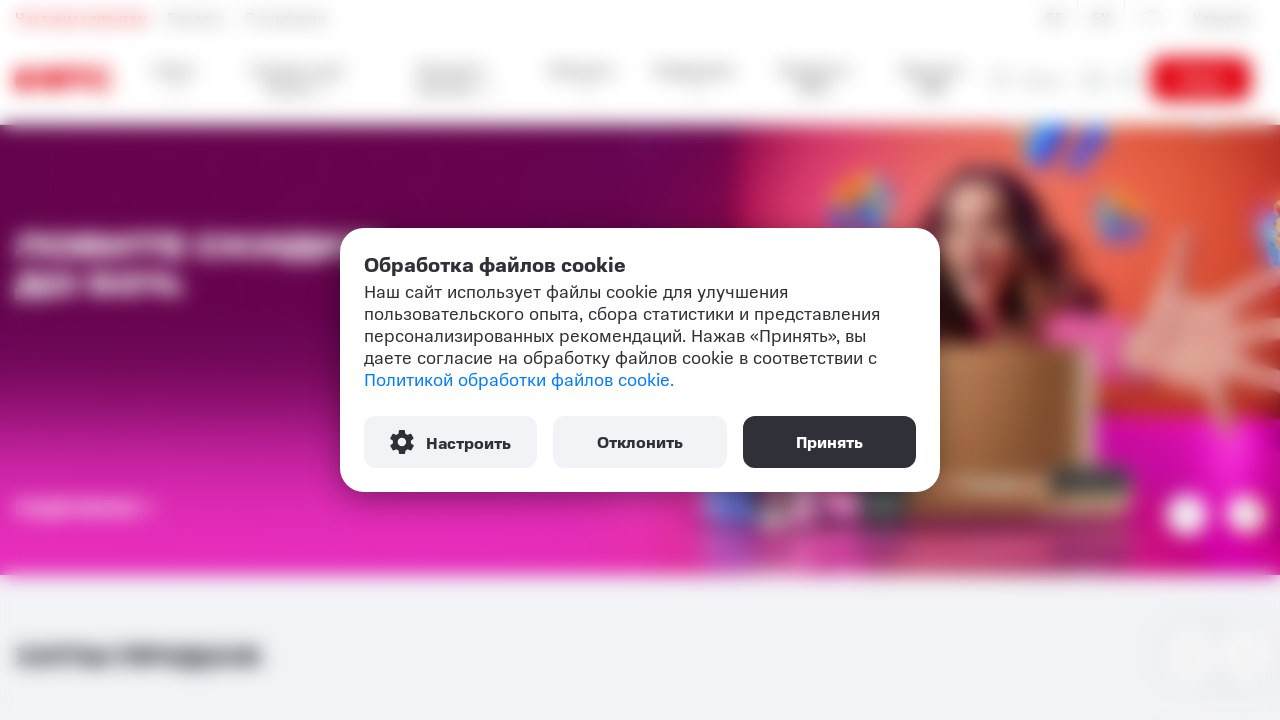

Verified payment partner logo 3 of 5 is visible
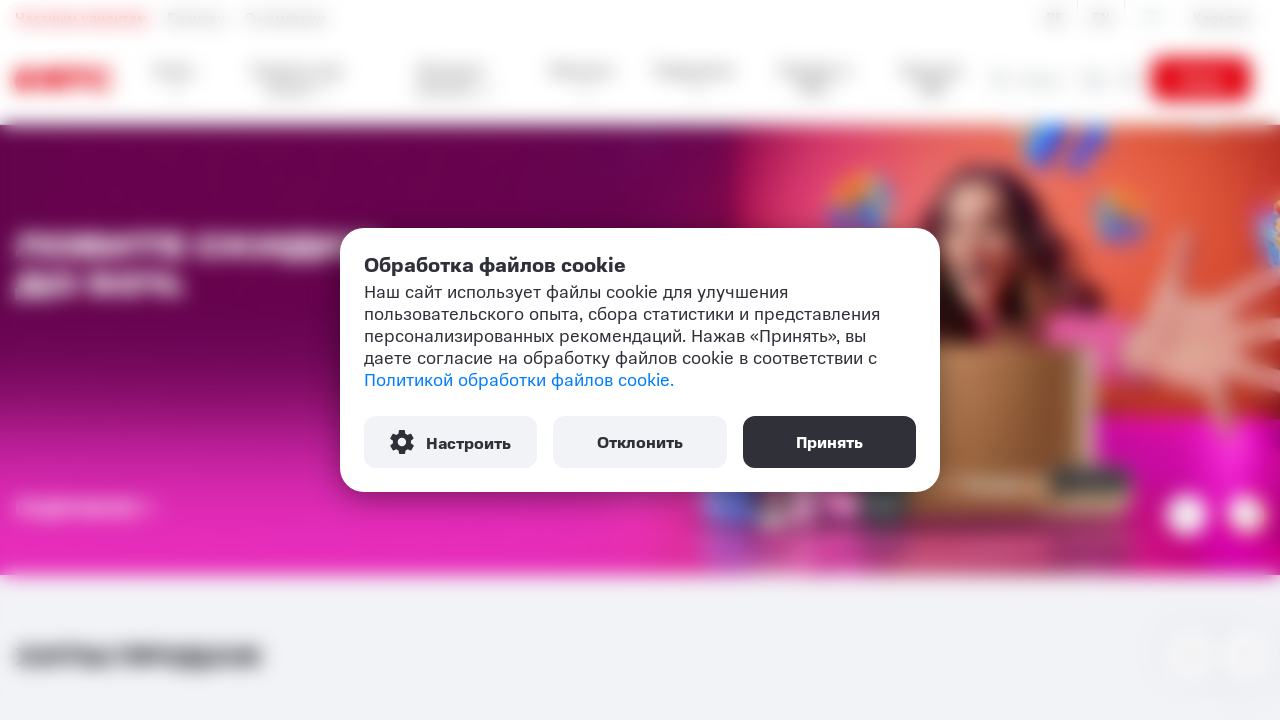

Verified payment partner logo 4 of 5 is visible
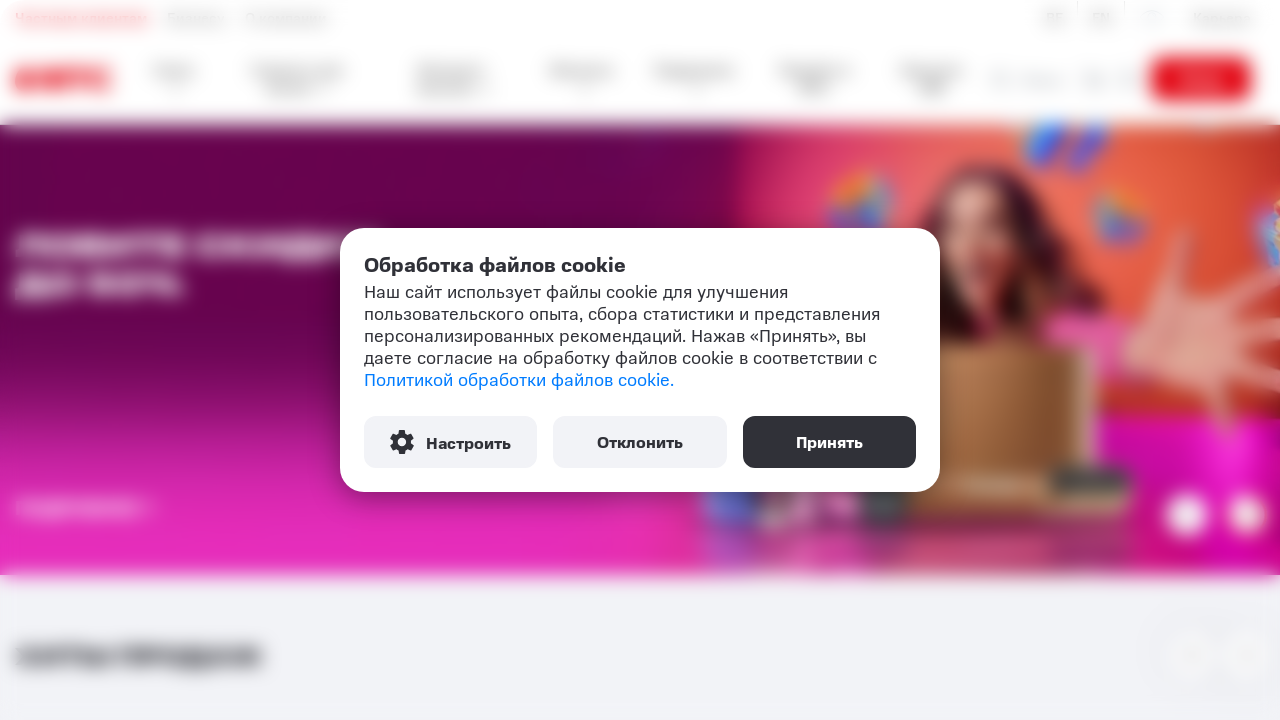

Verified payment partner logo 5 of 5 is visible
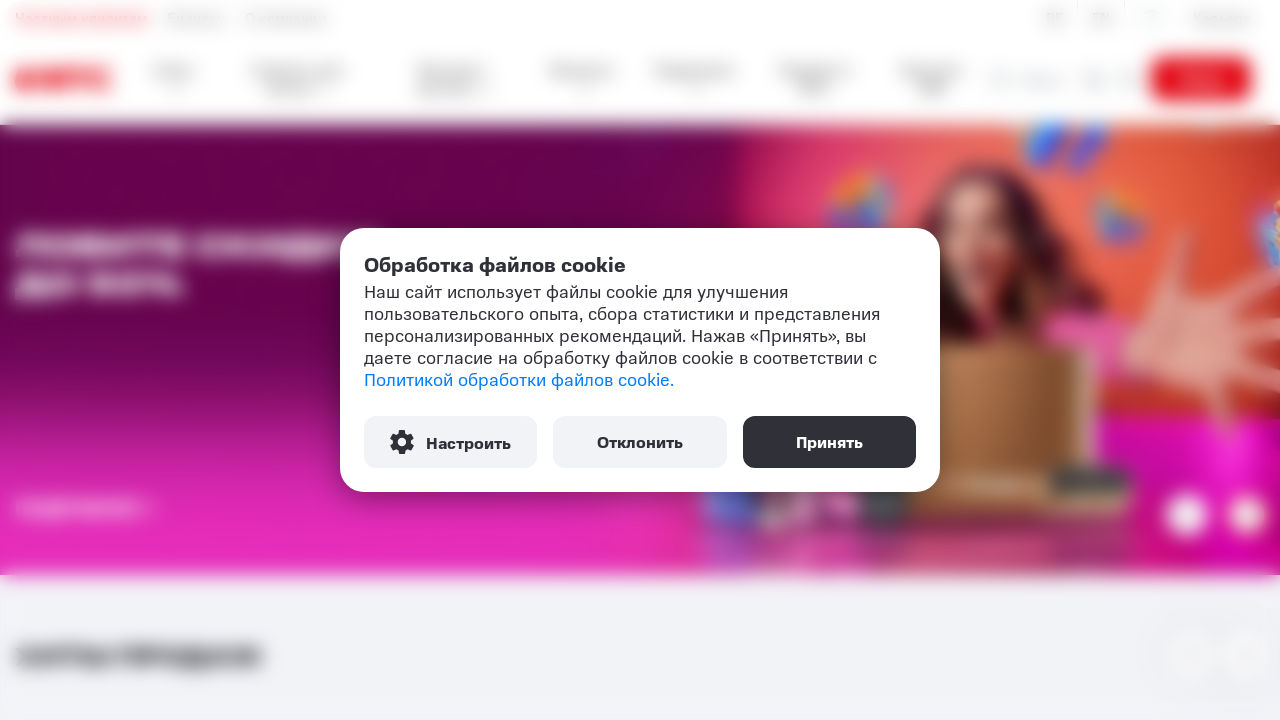

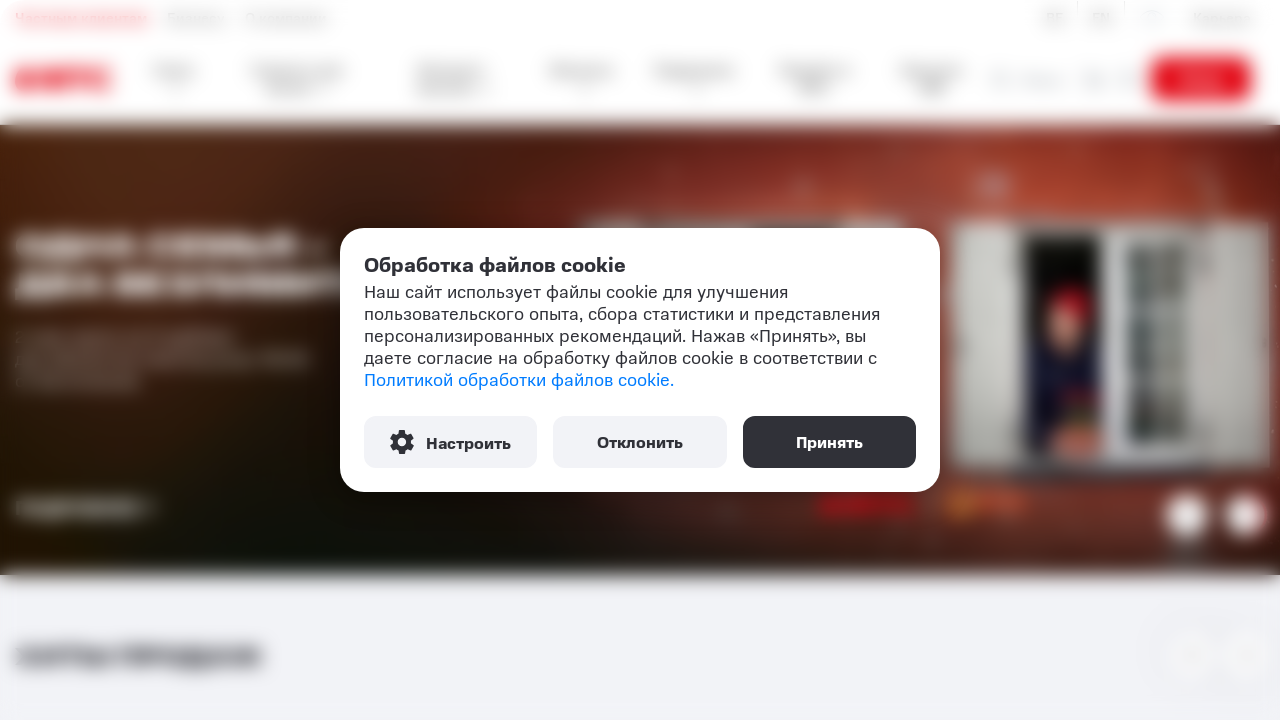